Tests window handling functionality by navigating to multiple windows page, opening a new window, switching between parent and child windows, and extracting text from both

Starting URL: https://the-internet.herokuapp.com/

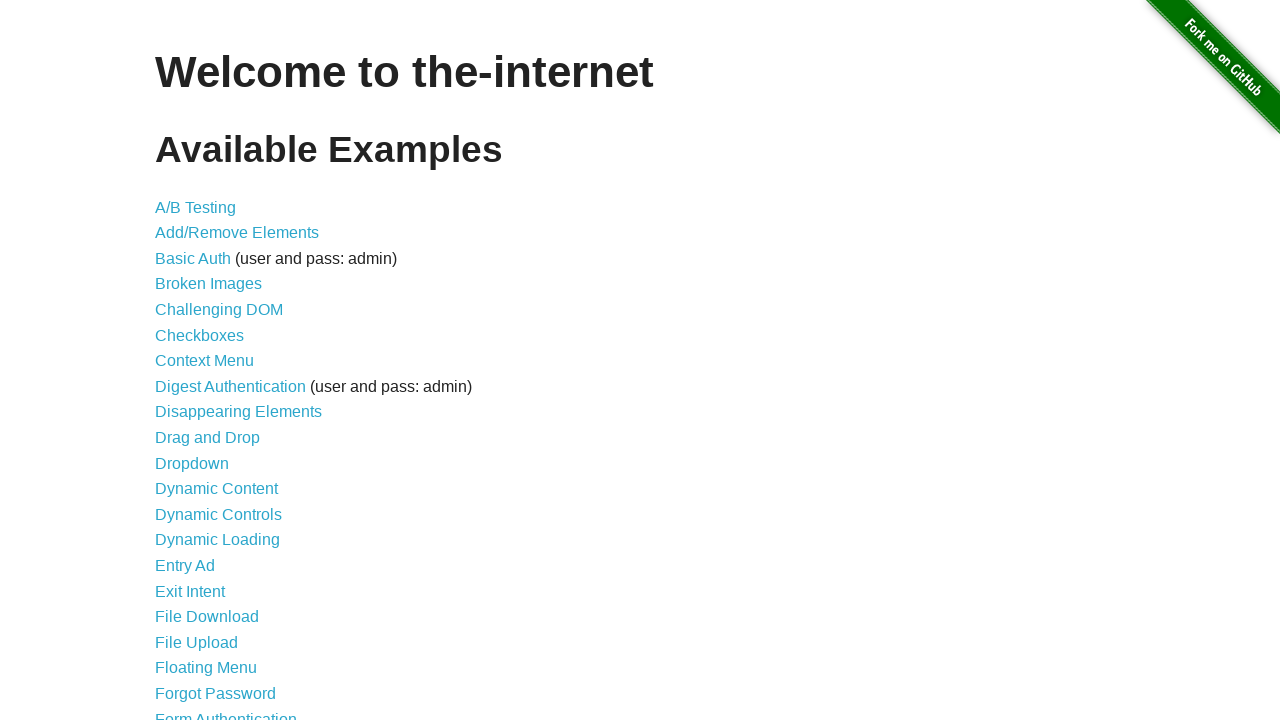

Clicked on Multiple Windows link at (218, 369) on xpath=//a[text()='Multiple Windows']
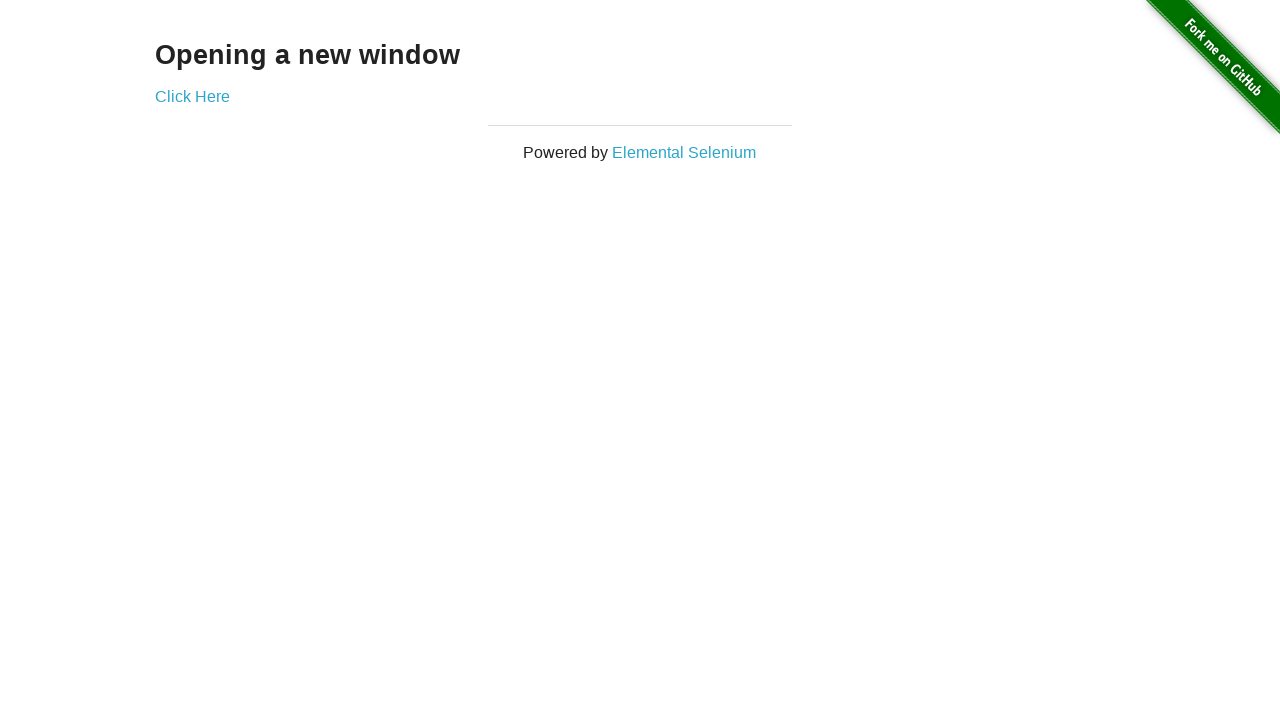

Clicked link to open new window at (192, 96) on a[href$='/windows/new']
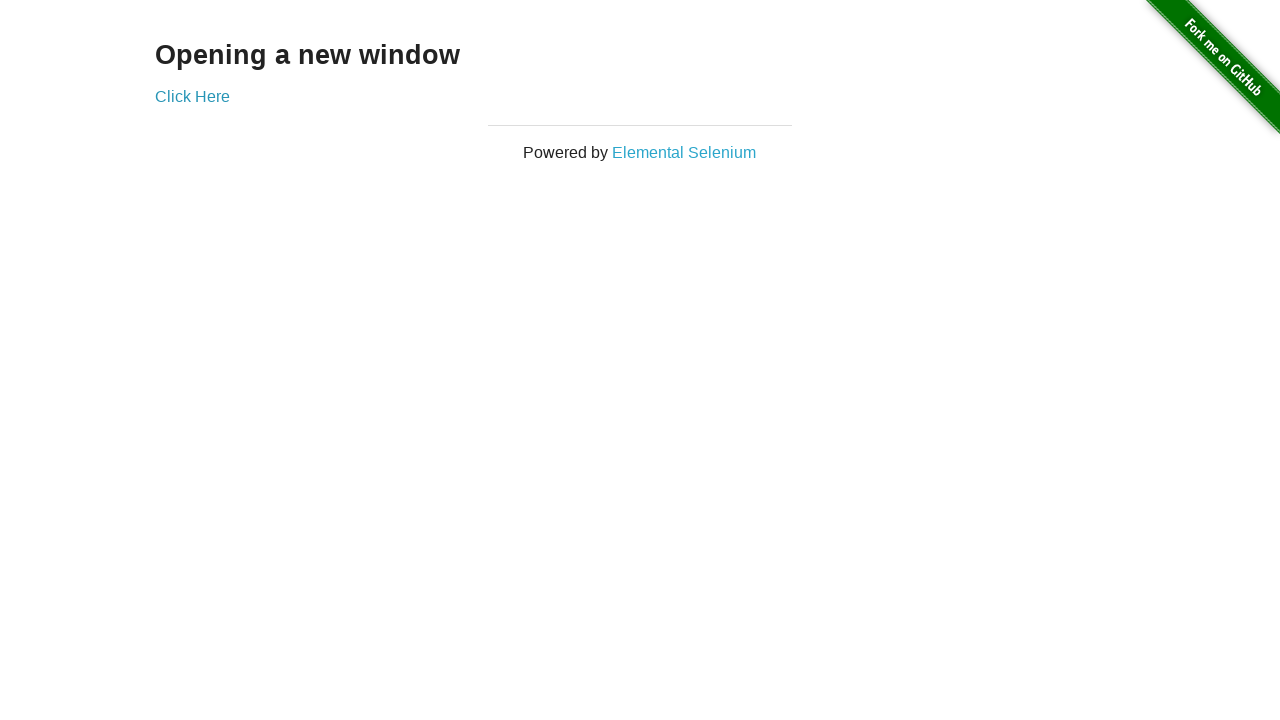

New window opened and captured
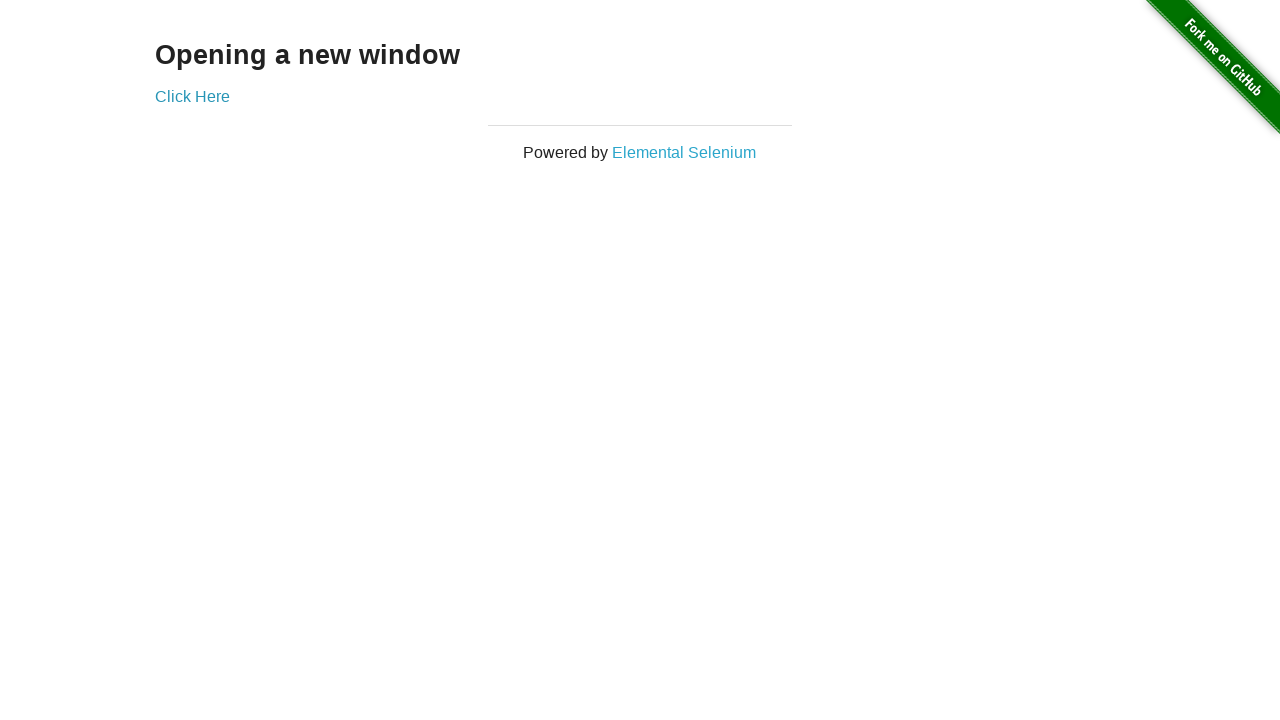

Extracted text from new window: New Window
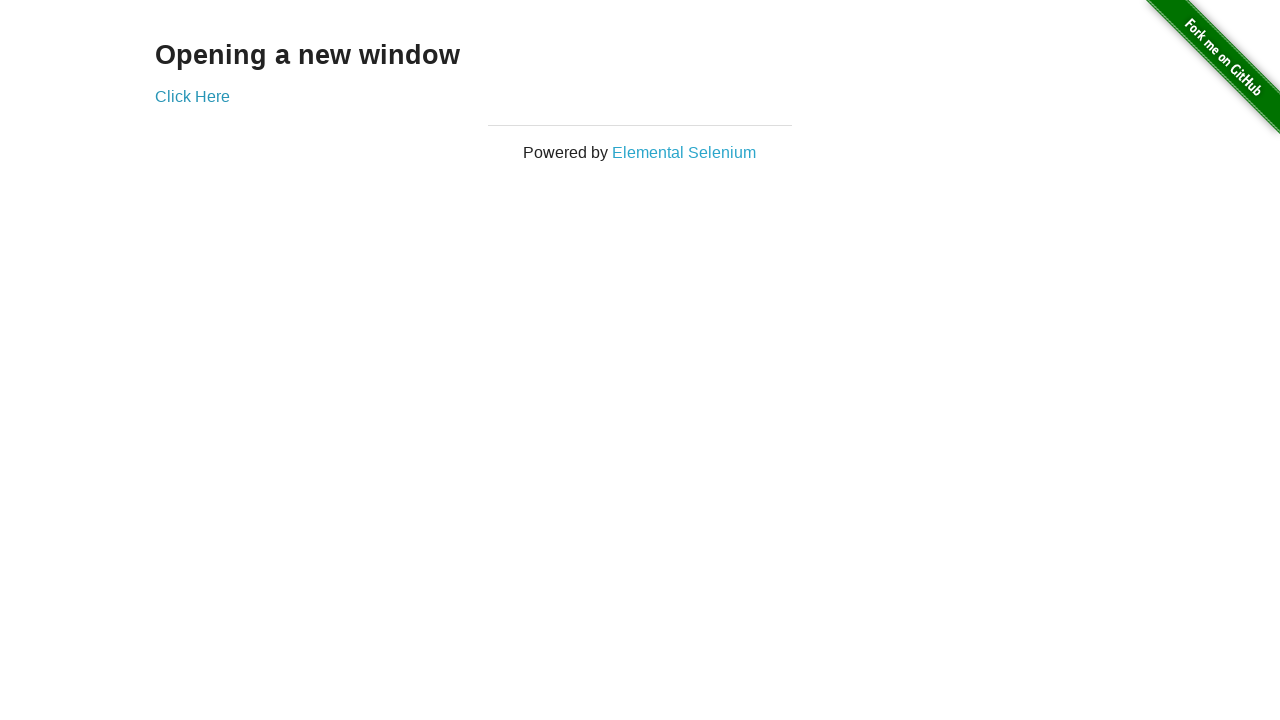

Extracted text from original window: Opening a new window
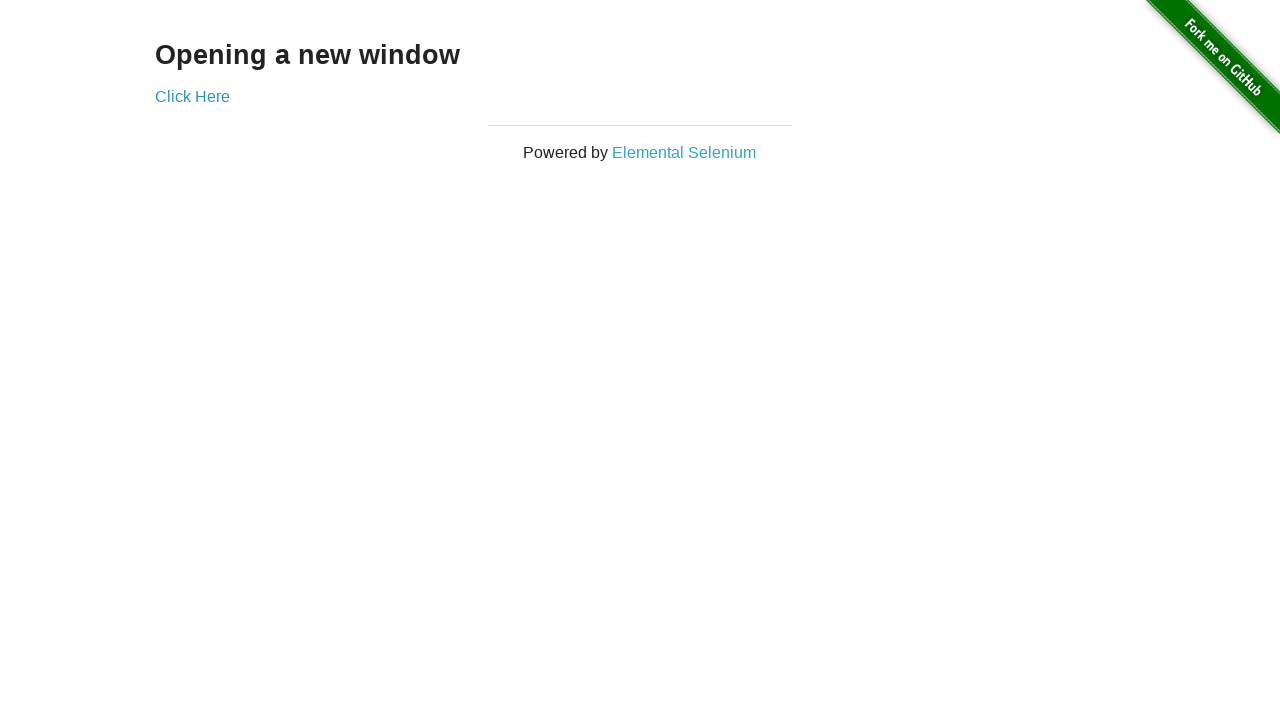

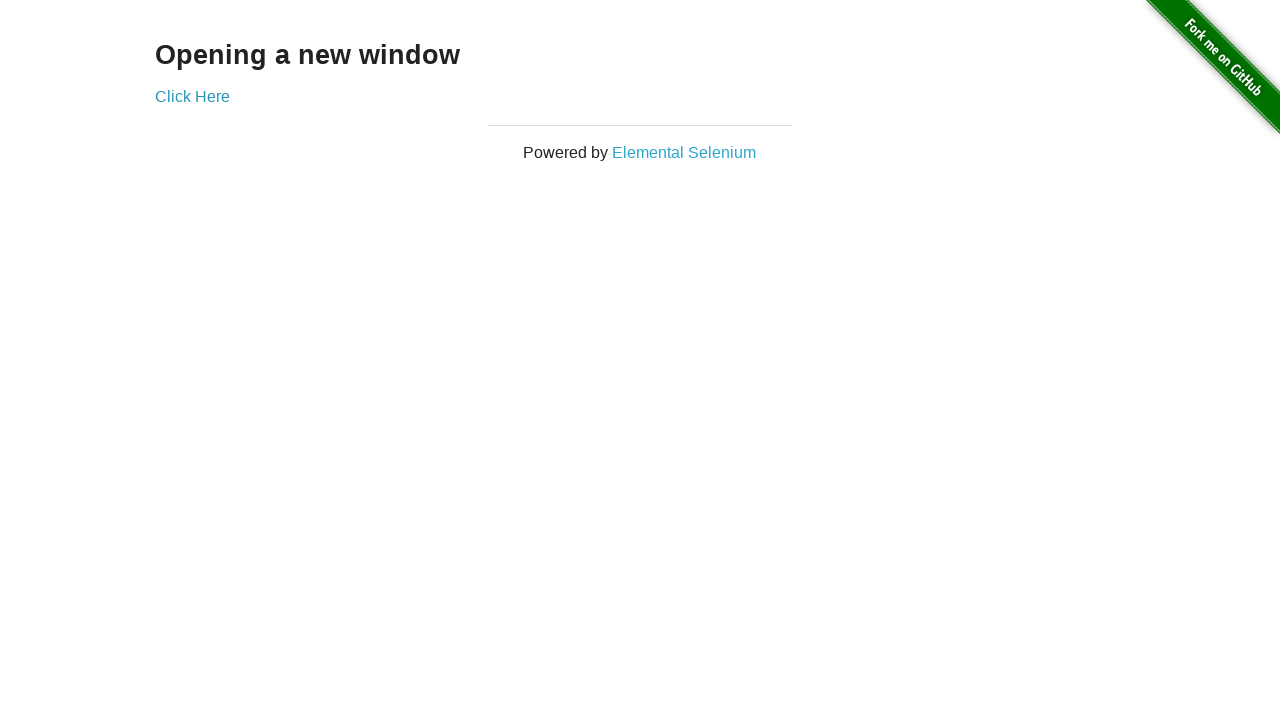